Tests keyboard input events by pressing 'S' key and then performing Ctrl+A and Ctrl+C keyboard shortcuts to select all and copy

Starting URL: https://v1.training-support.net/selenium/input-events

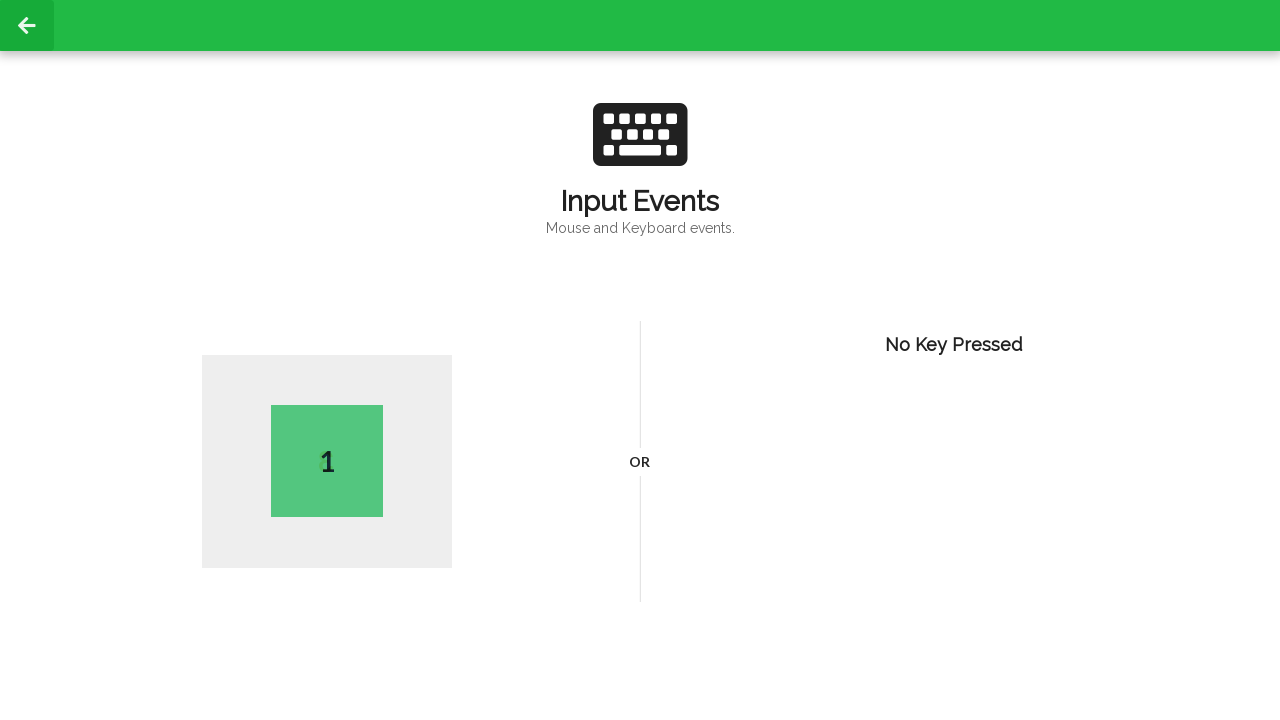

Navigated to input events test page
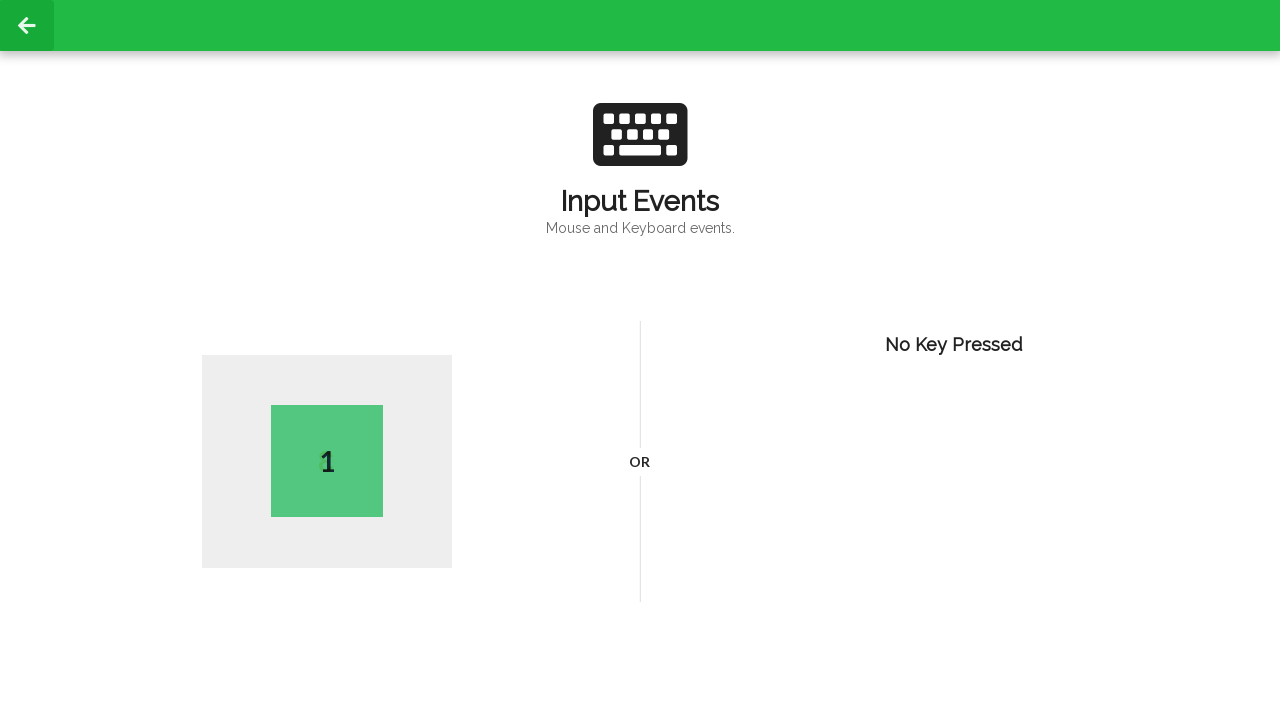

Pressed 'S' key
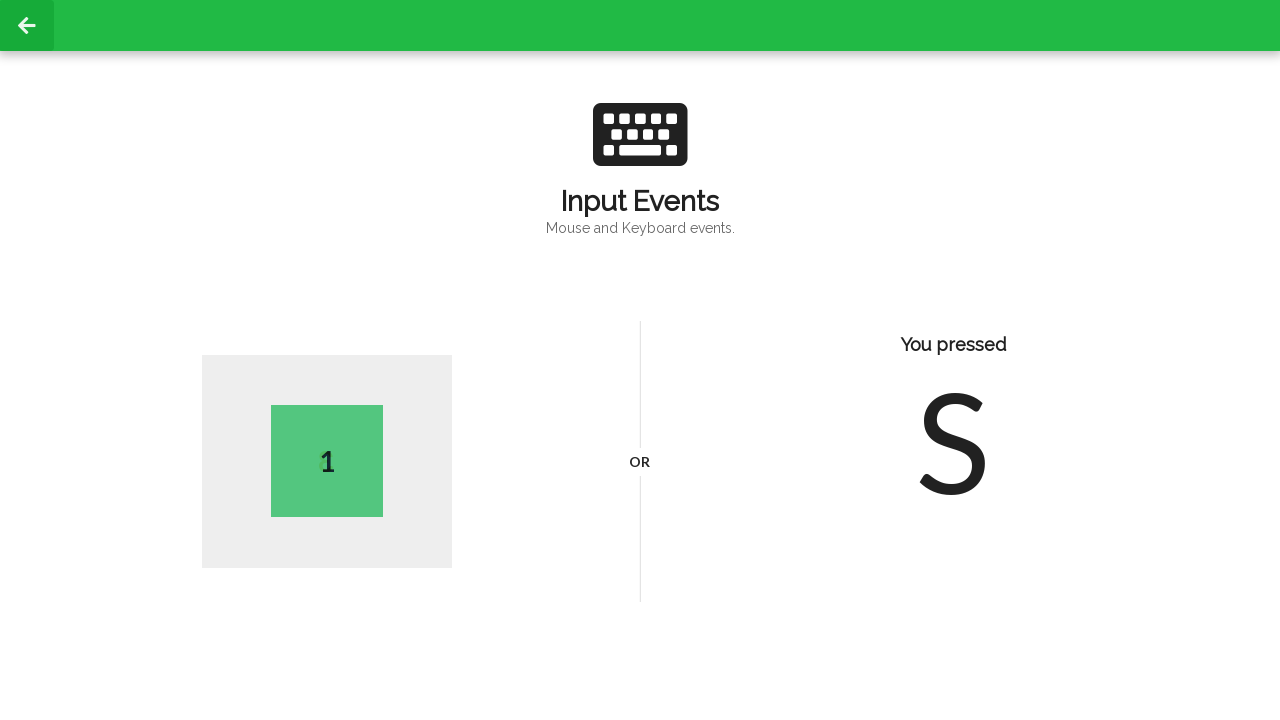

Pressed Ctrl+A to select all
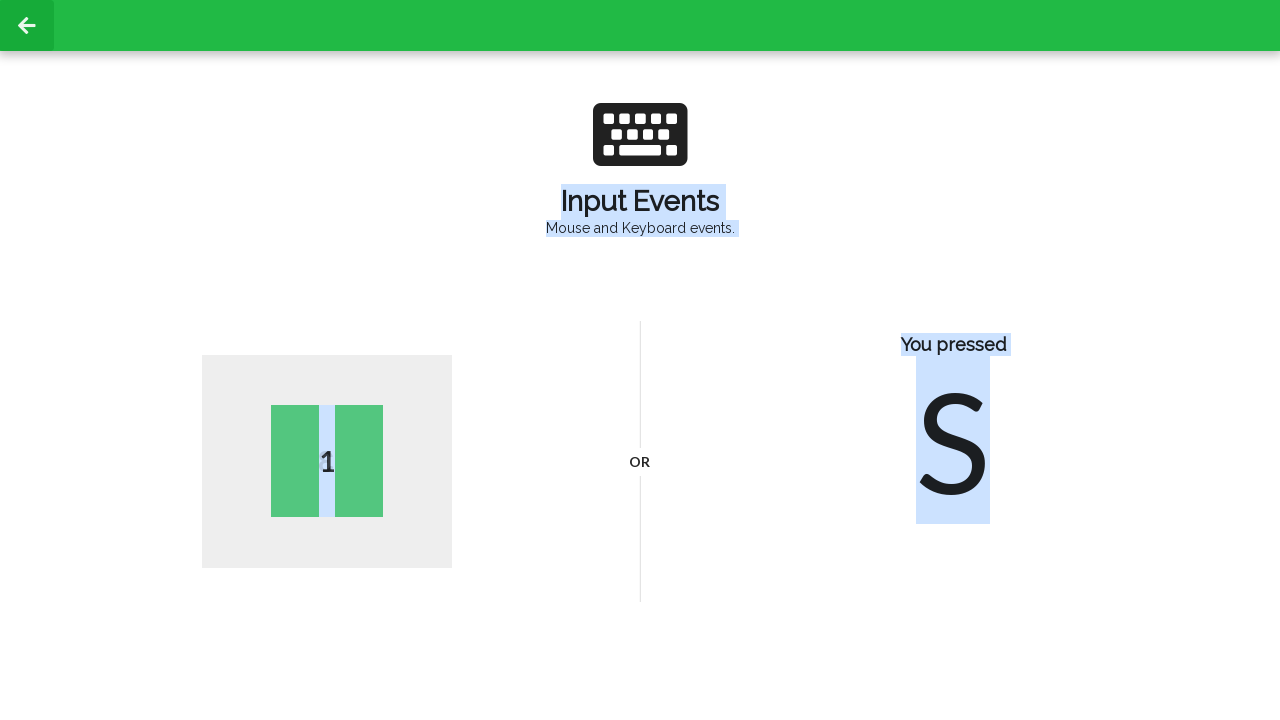

Pressed Ctrl+C to copy
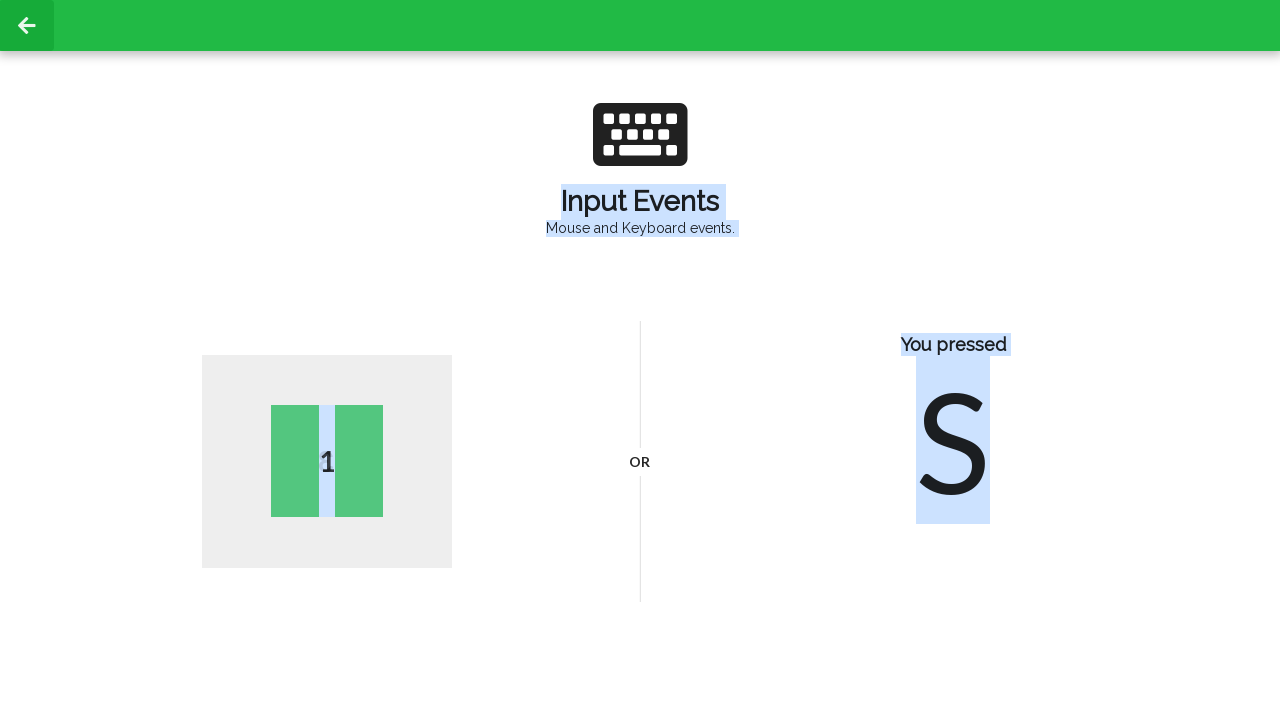

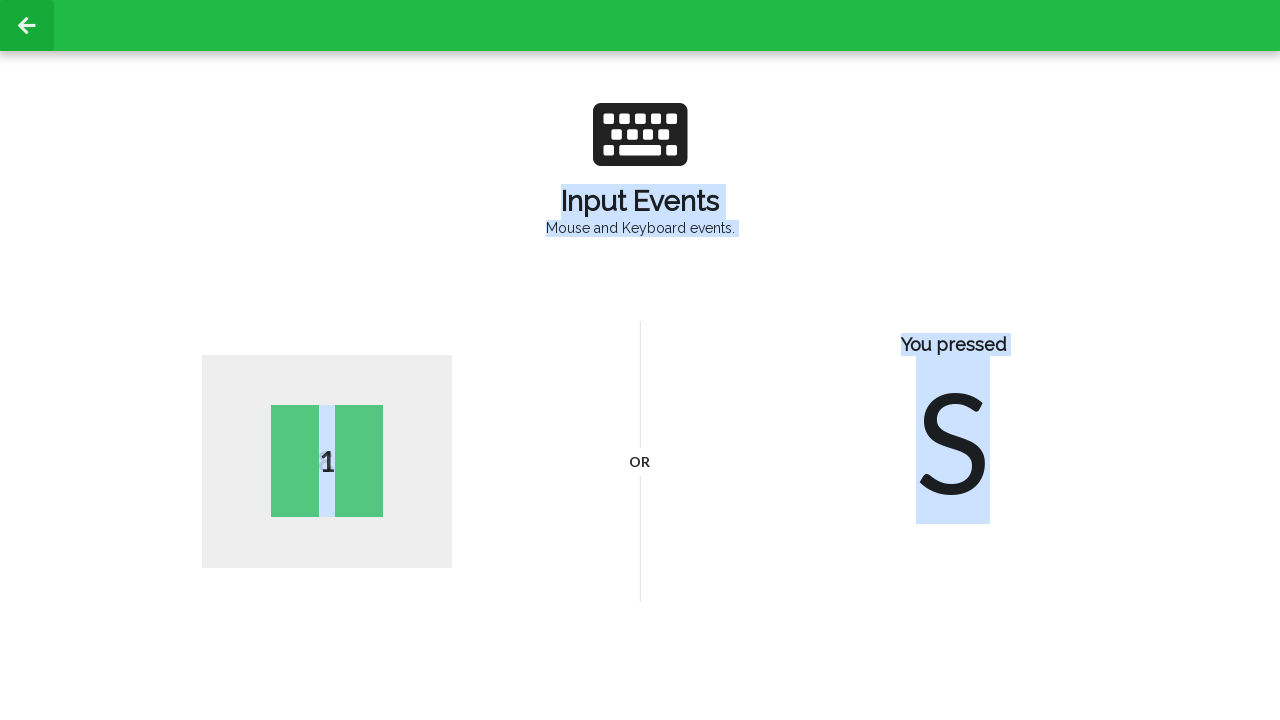